Tests the auto-suggestion feature on Paytm's travel booking form by selecting a departure city from the dropdown suggestions

Starting URL: https://paytm.com/

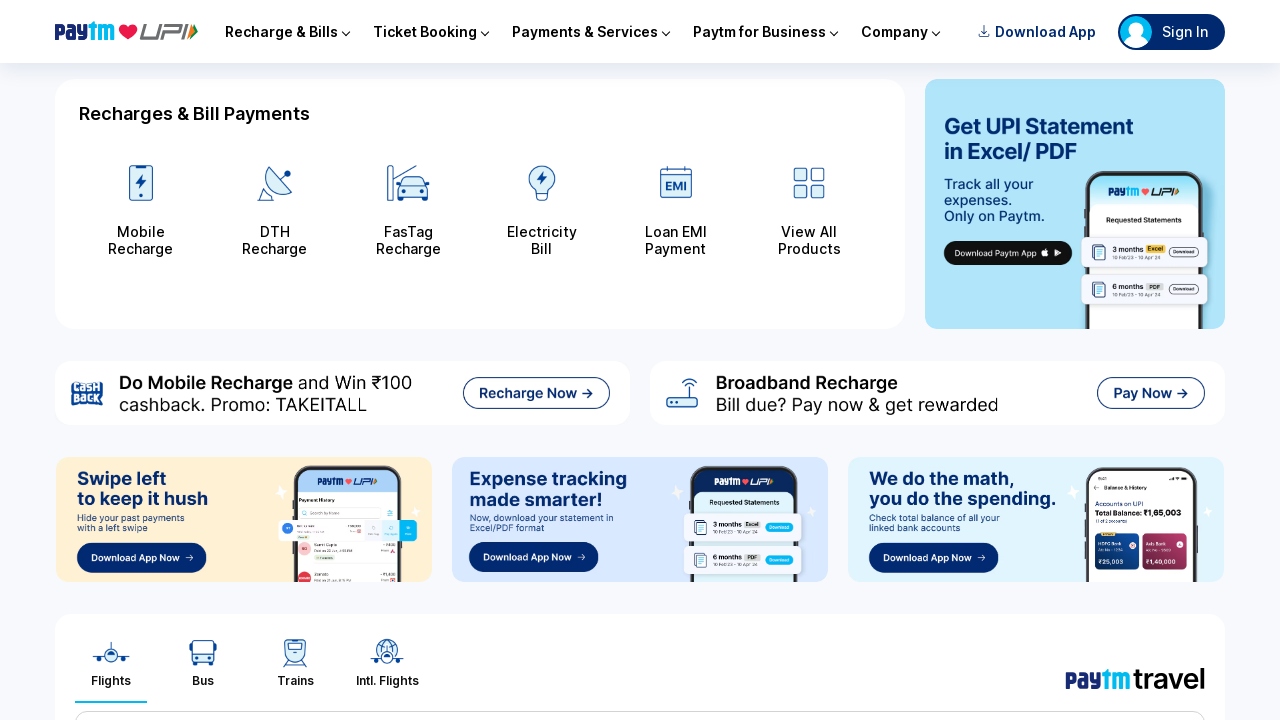

Clicked on the 'From' field to open location input at (185, 360) on xpath=//span[normalize-space()='From']
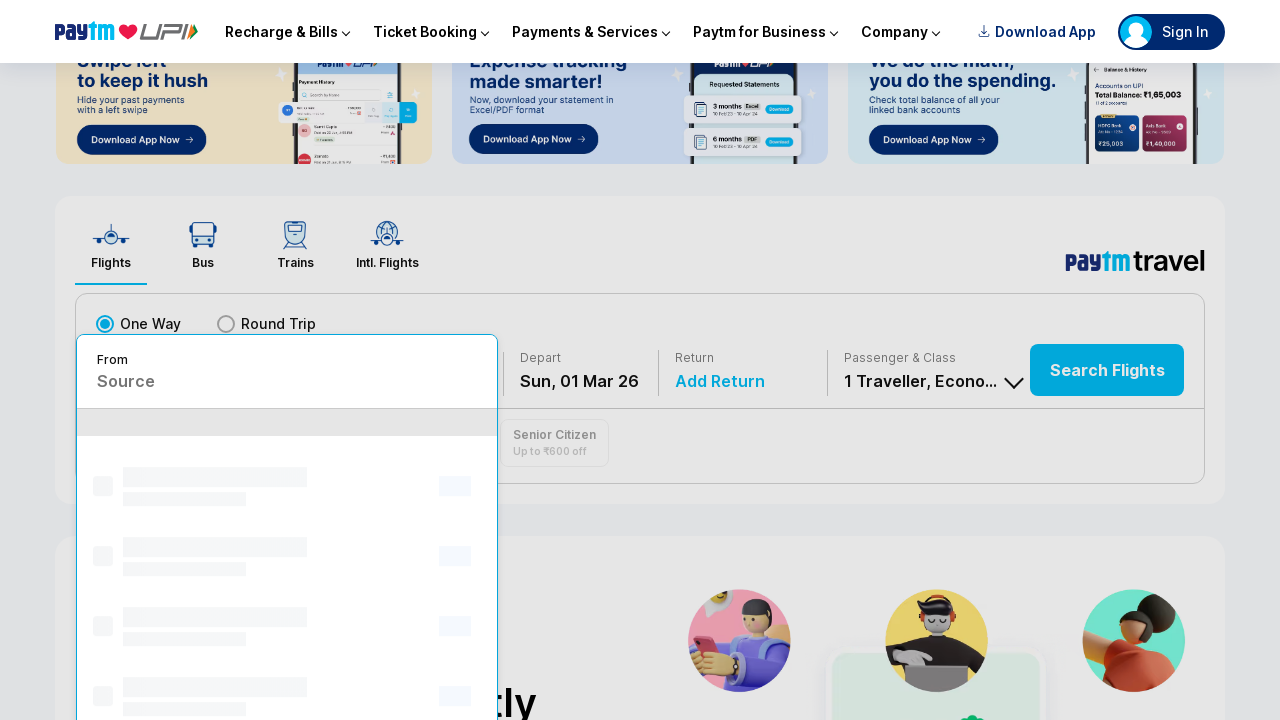

Input field with id 'text-box' is now available
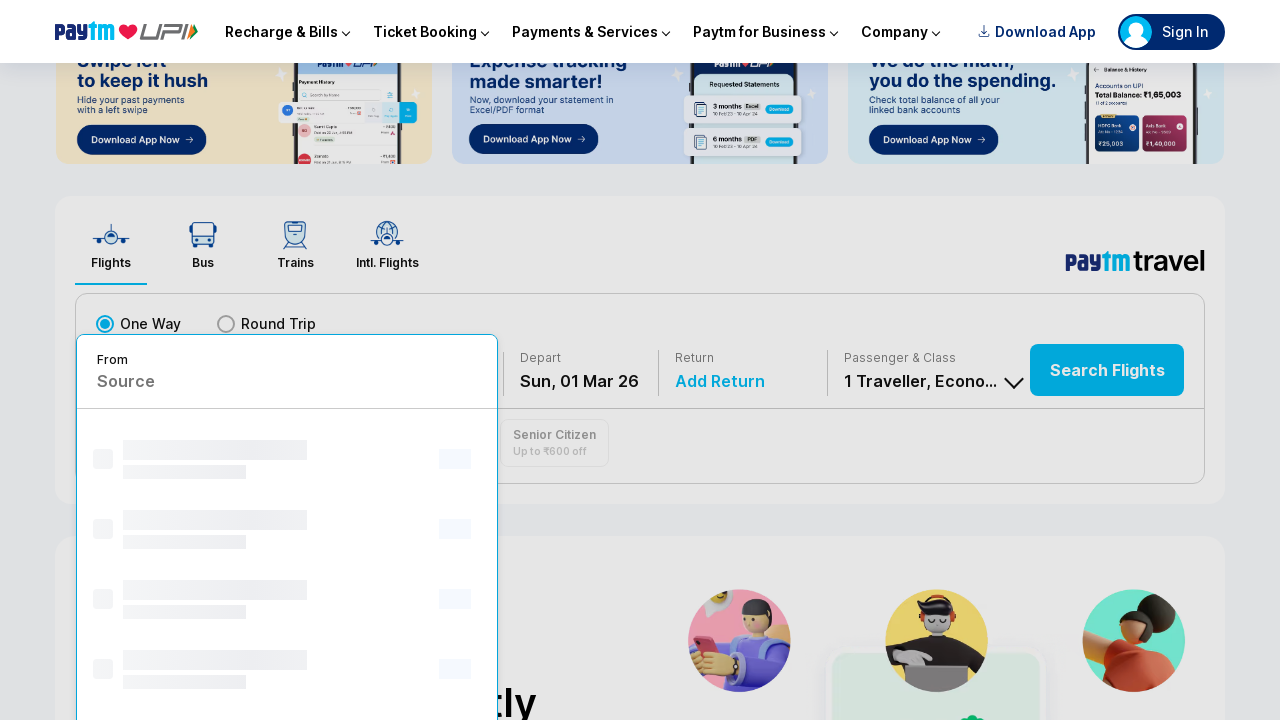

Clicked on the text input field at (268, 381) on xpath=//input[@id='text-box']
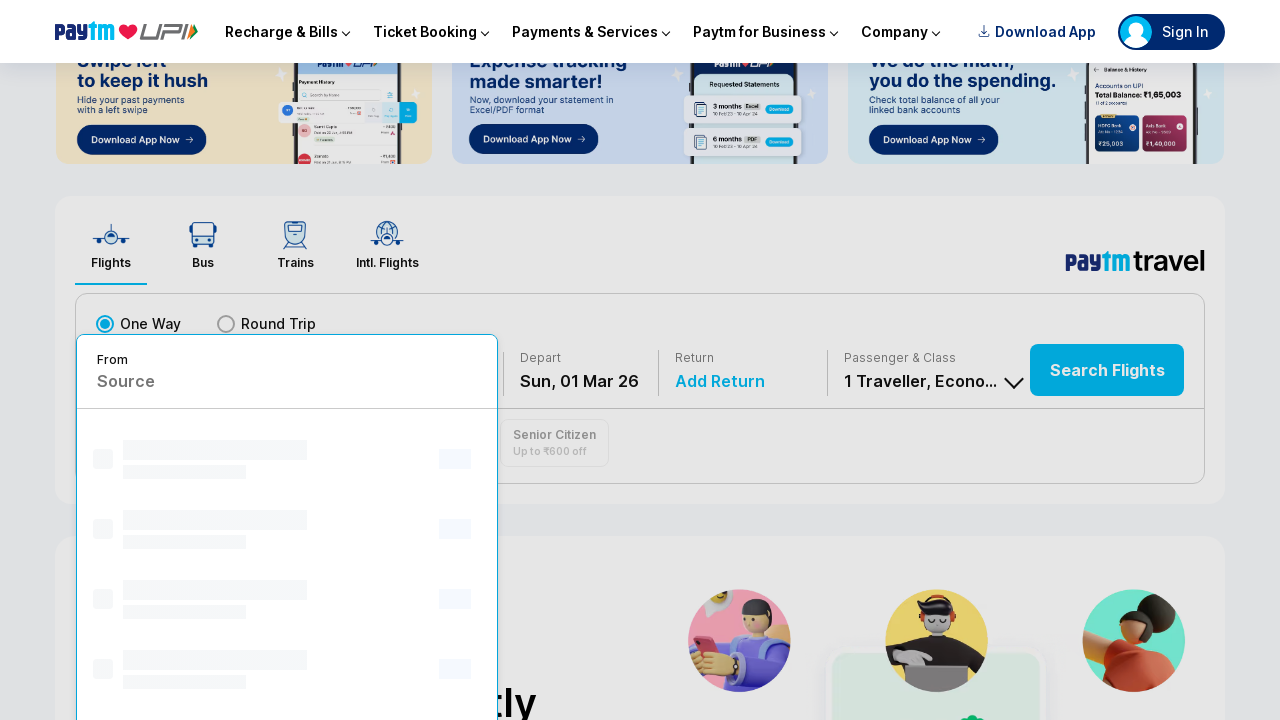

Selected all text in the input field on xpath=//input[@id='text-box']
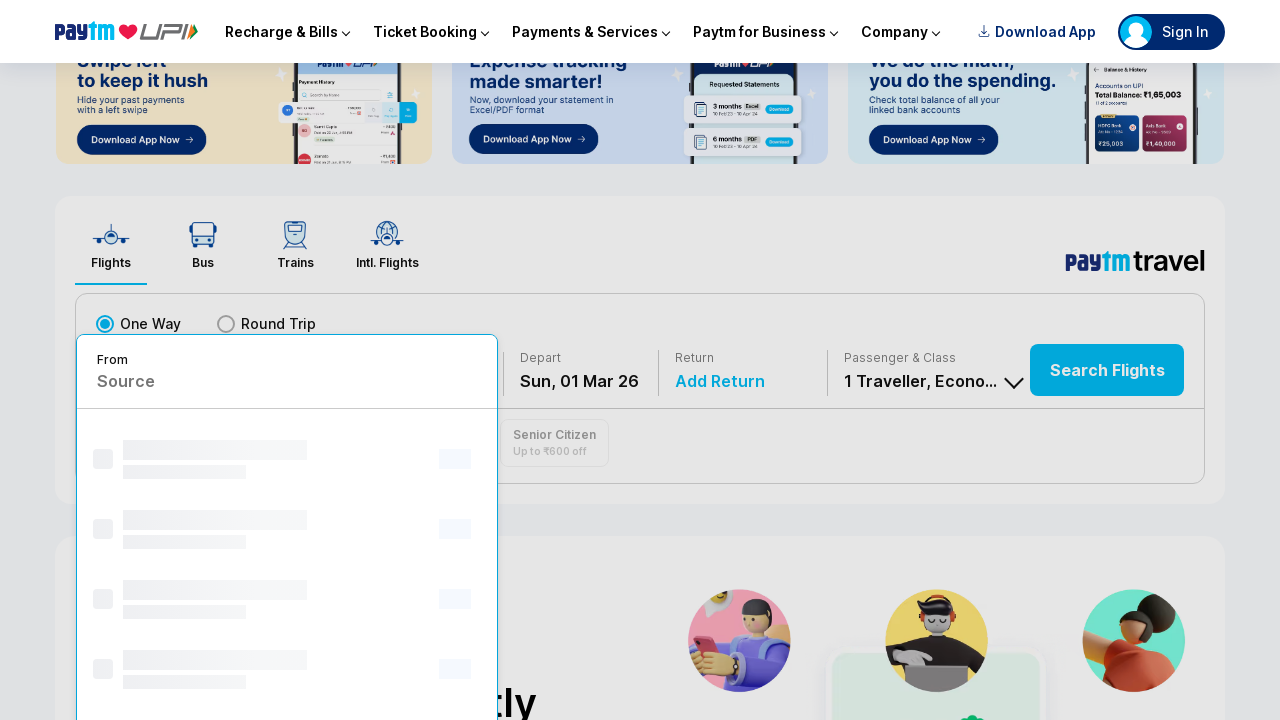

Cleared the input field on xpath=//input[@id='text-box']
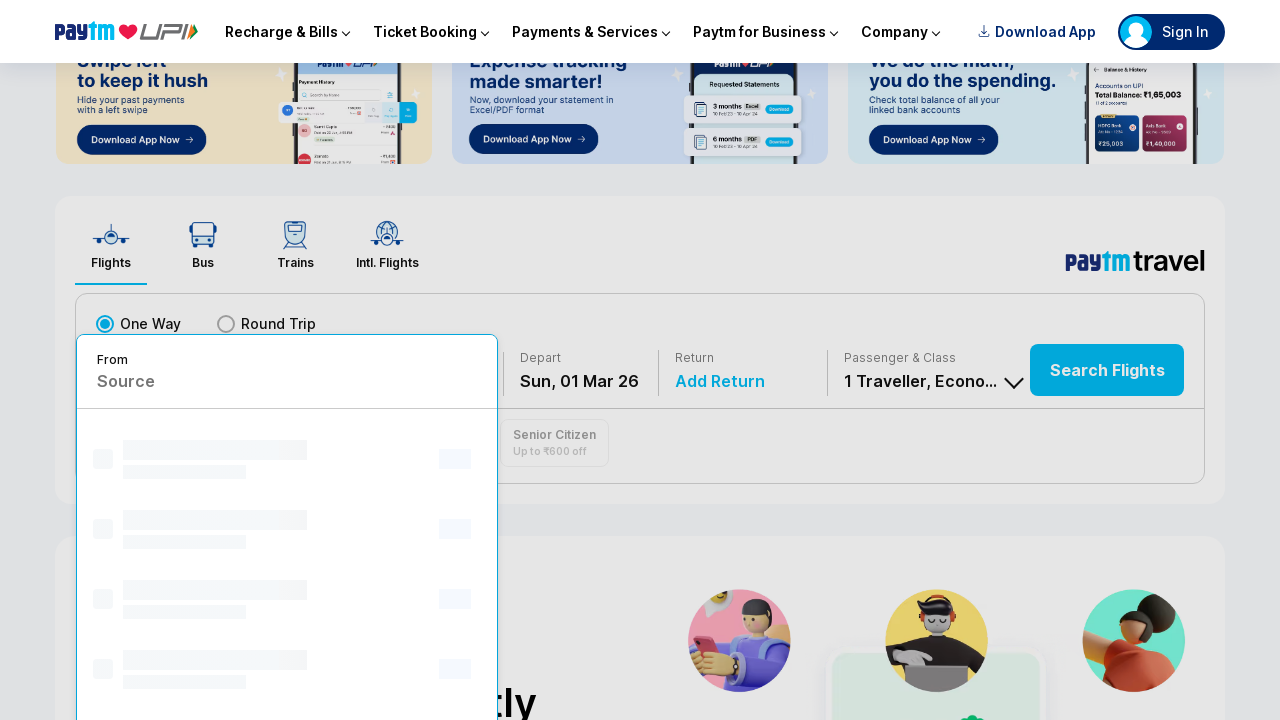

Typed 'mumbai' to trigger auto-suggestions on xpath=//input[@id='text-box']
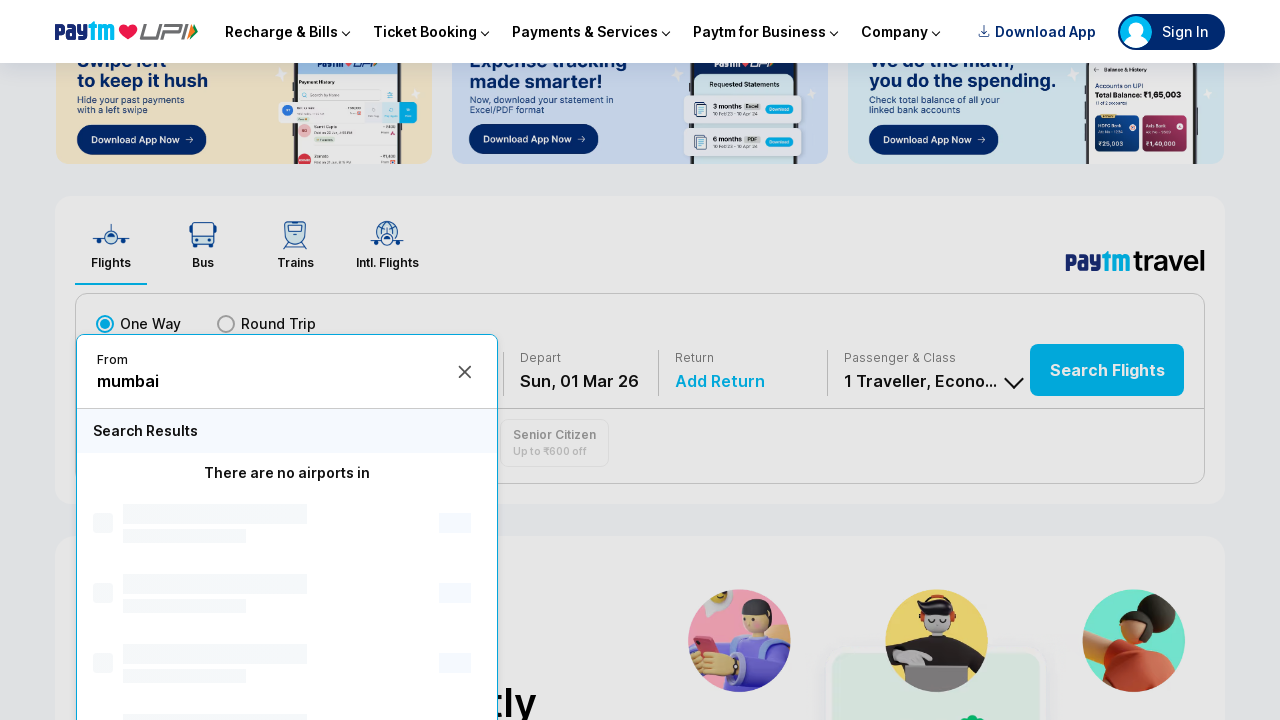

Pressed ArrowDown to navigate to the first suggestion on xpath=//input[@id='text-box']
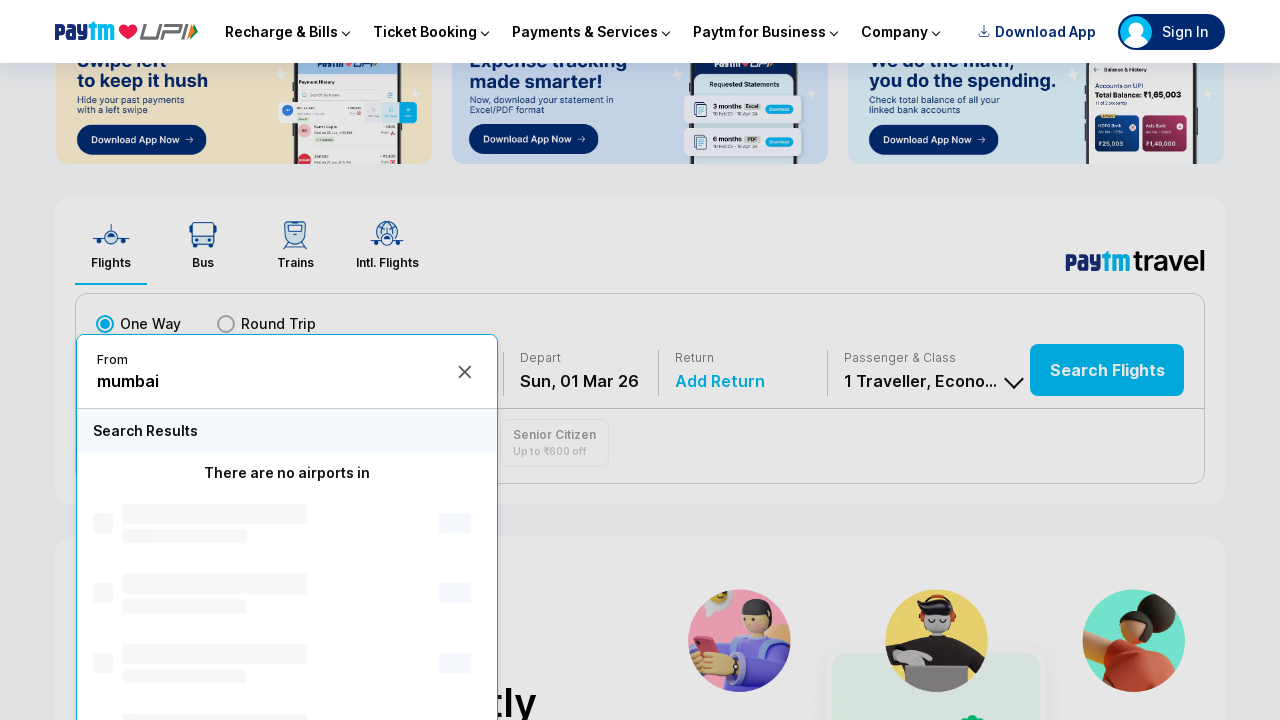

Pressed Enter to select the departure city from the dropdown suggestions on xpath=//input[@id='text-box']
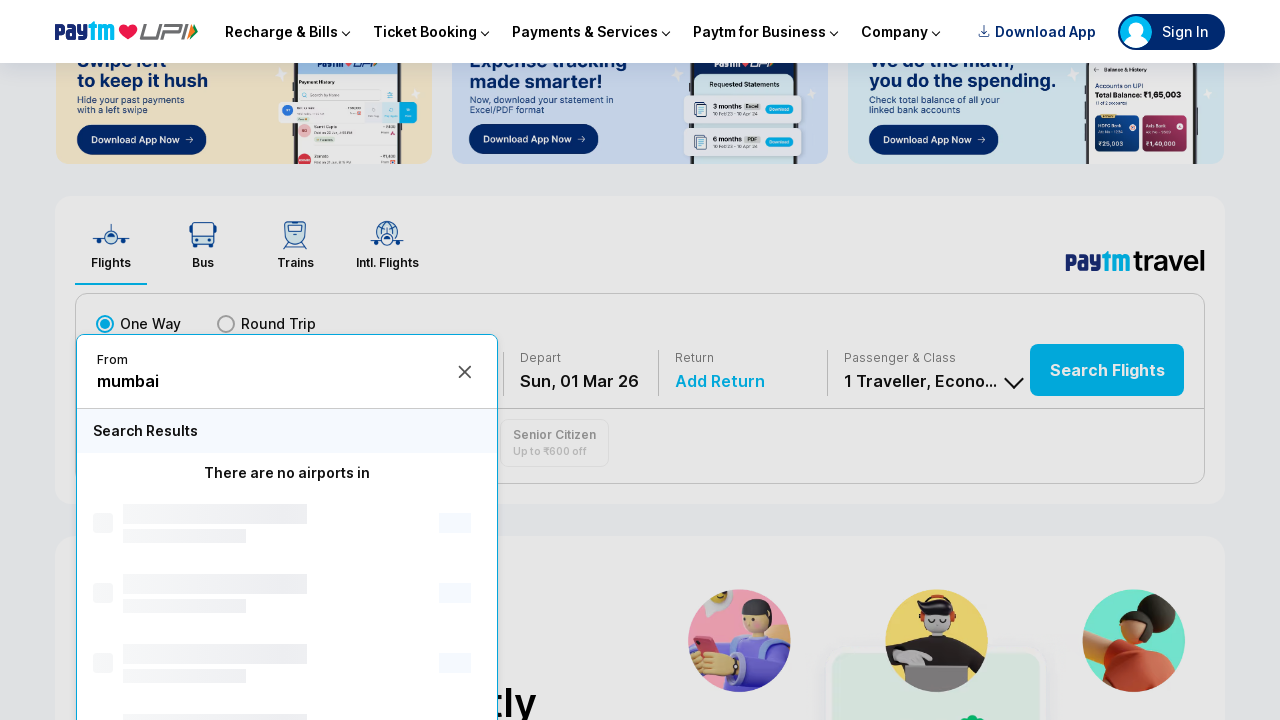

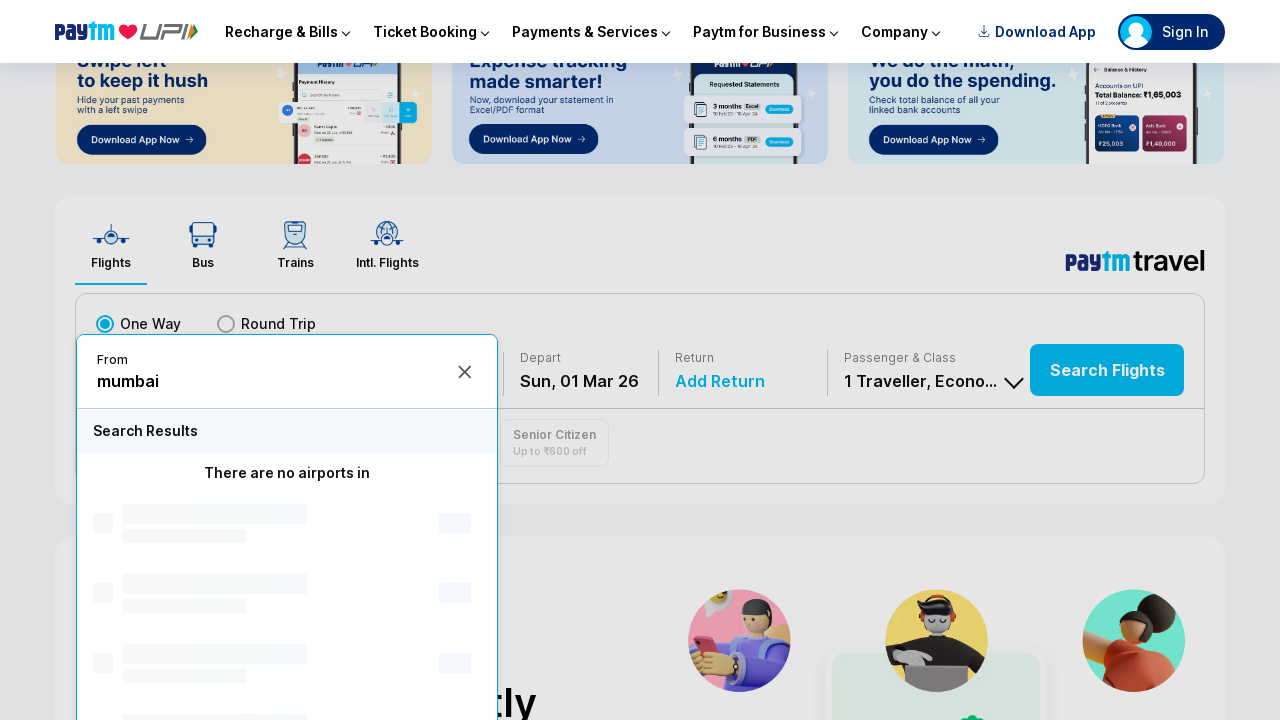